Tests email input field with valid email format and verifies successful submission

Starting URL: https://www.qa-practice.com/elements/input/simple

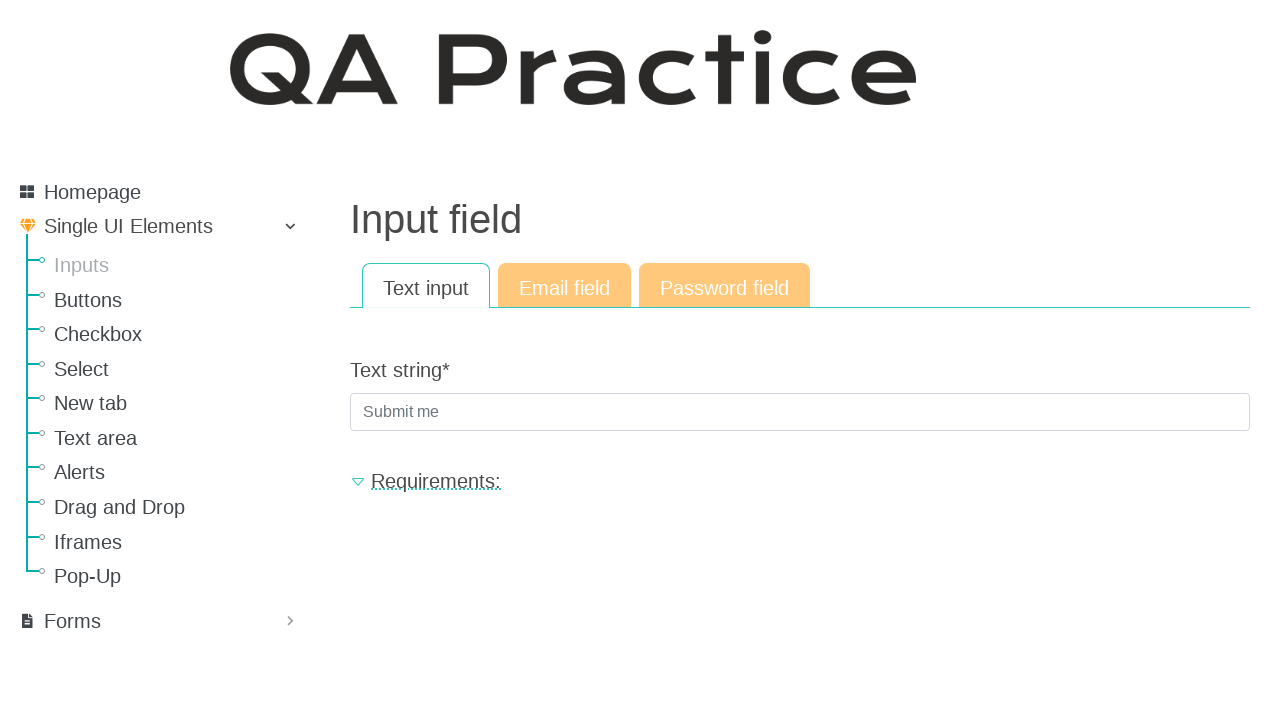

Clicked on 'Email field' link to navigate to email input section at (564, 286) on text='Email field'
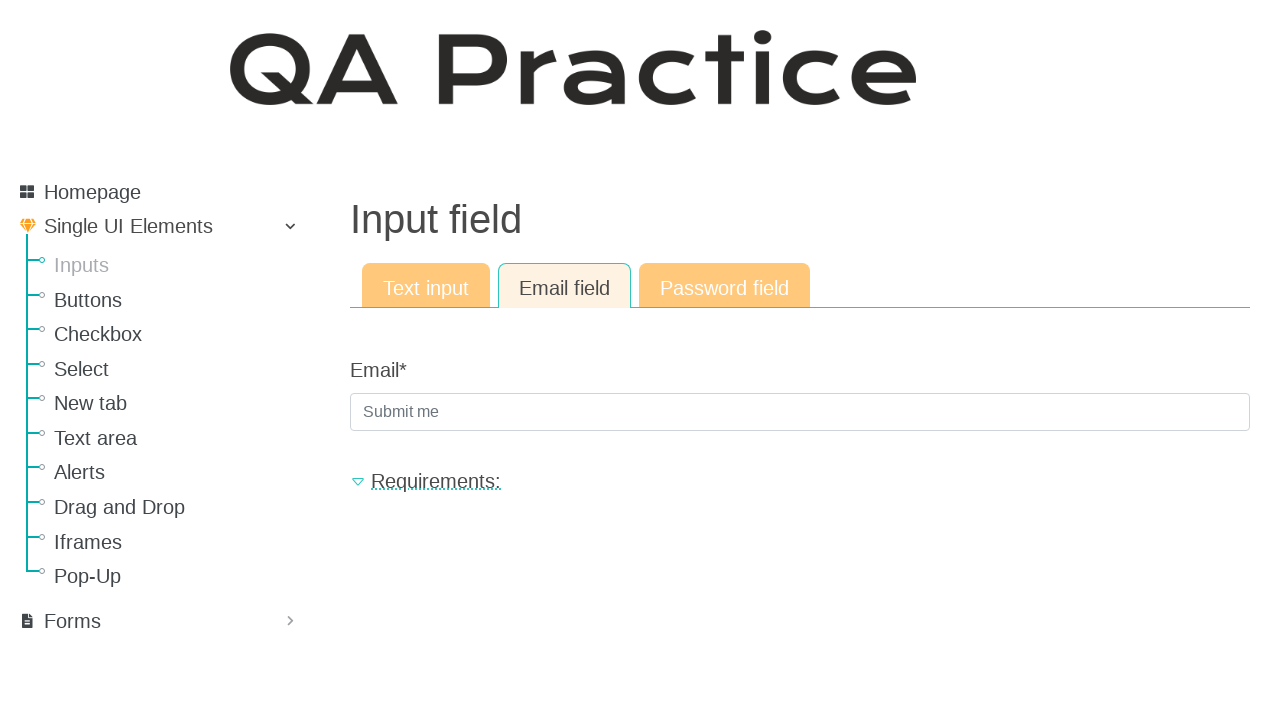

Filled email input field with valid email: user123@test.com on css=.textinput.textInput.form-control
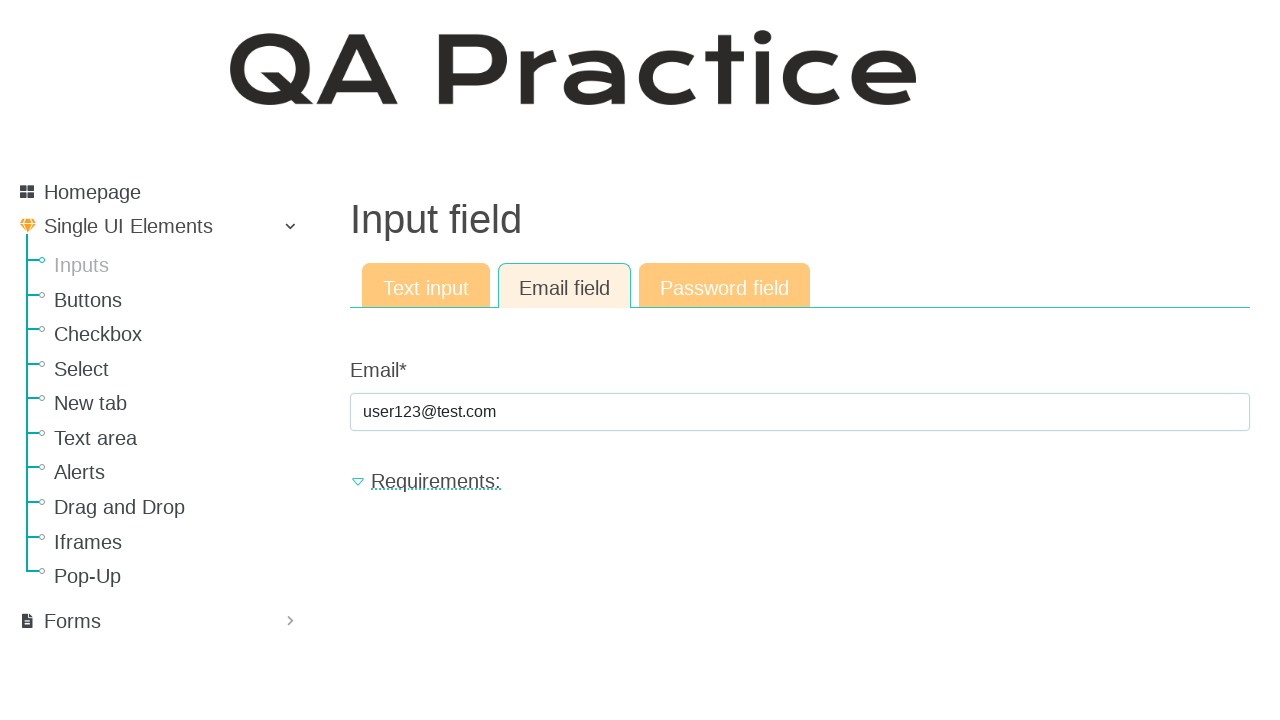

Pressed Enter to submit the email form on css=.textinput.textInput.form-control
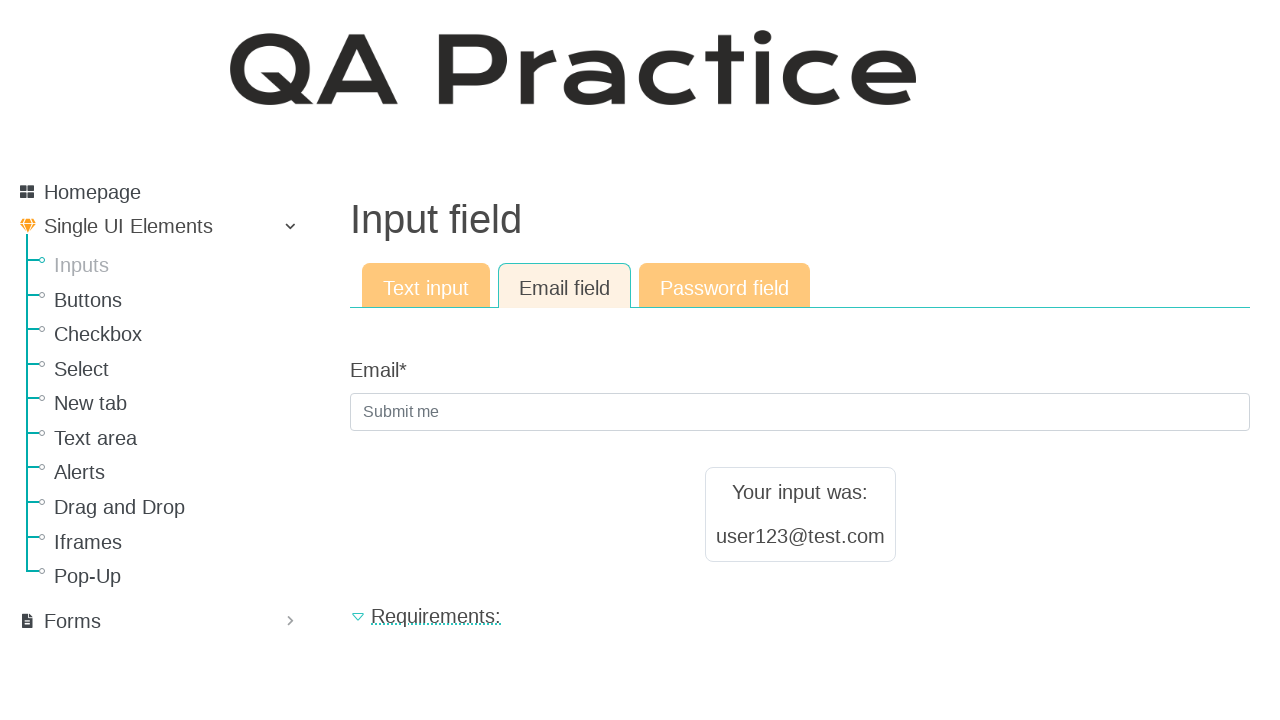

Verified that result text appeared, indicating successful form submission
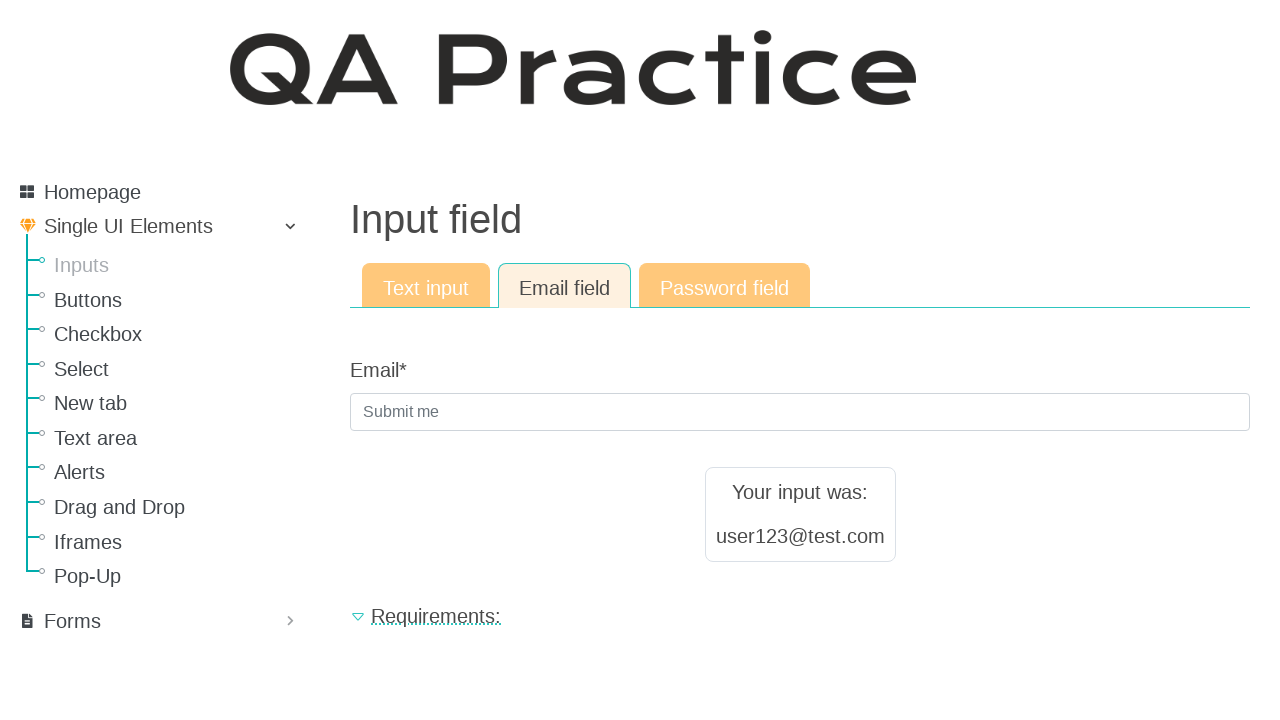

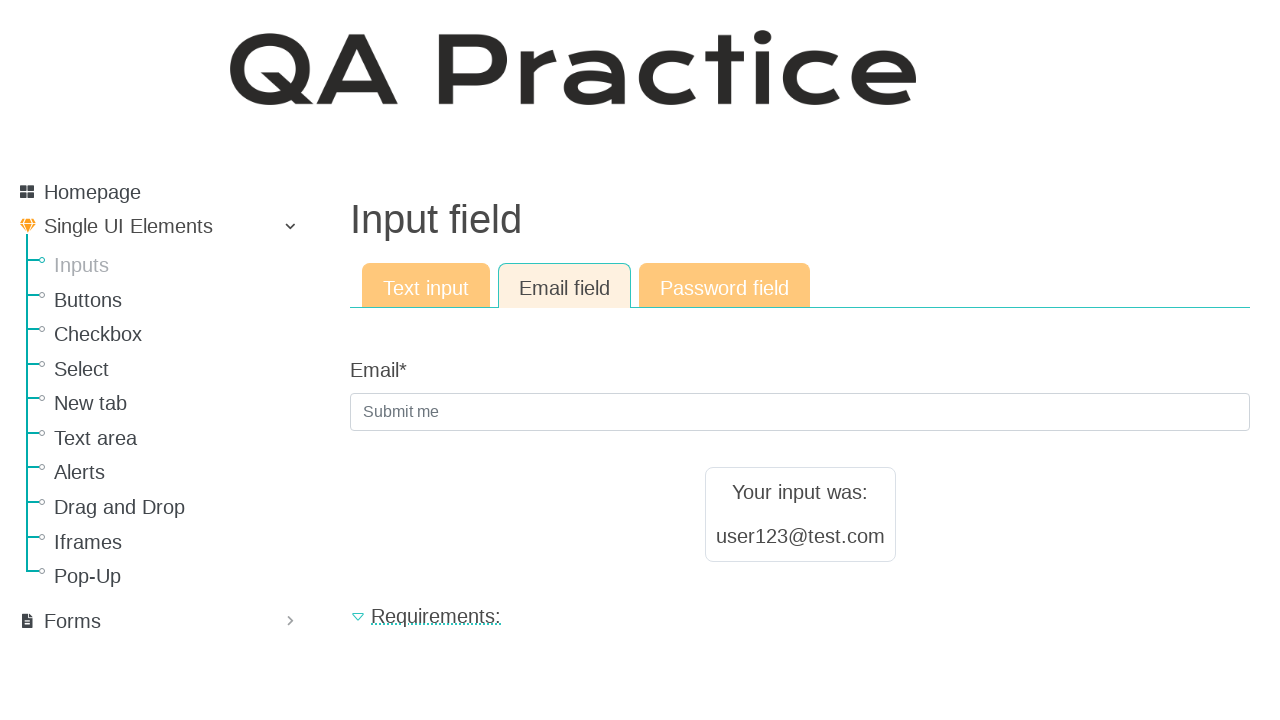